Tests JavaScript prompt dialog by clicking the third button, entering a name in the prompt, accepting it, and verifying the name appears in the result

Starting URL: https://the-internet.herokuapp.com/javascript_alerts

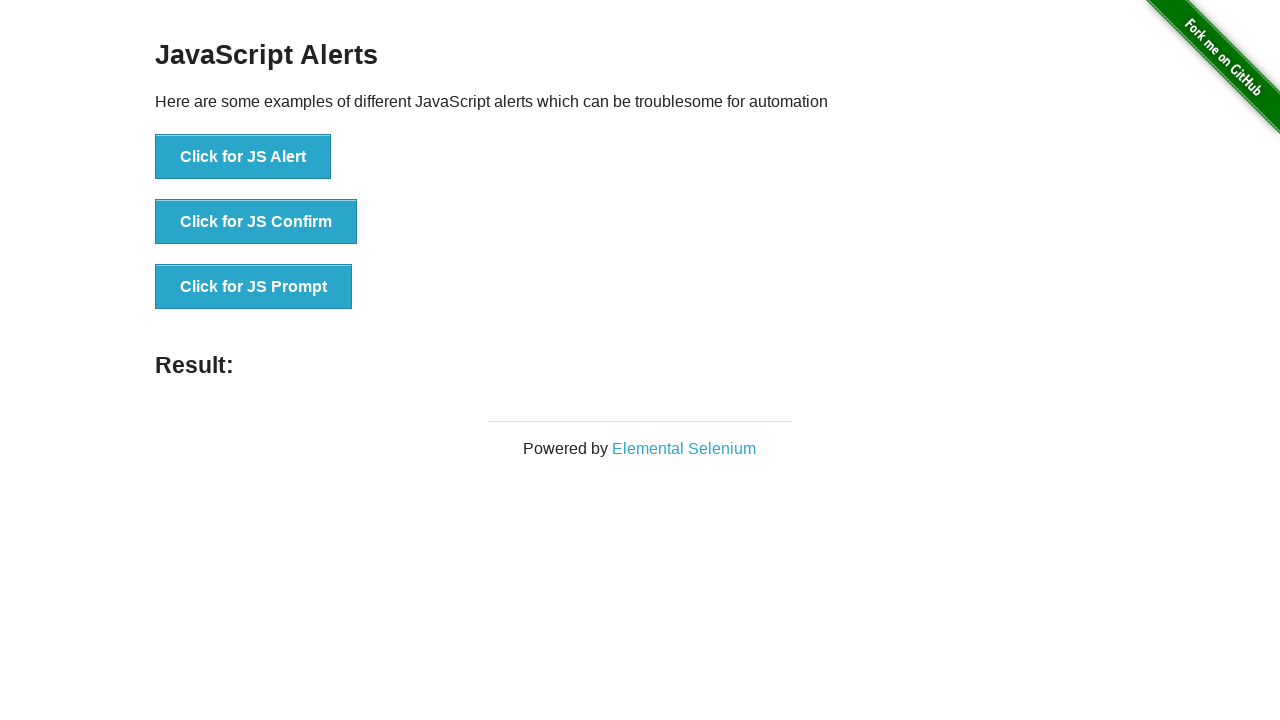

Set up dialog handler to accept prompt with 'Marcus Thompson'
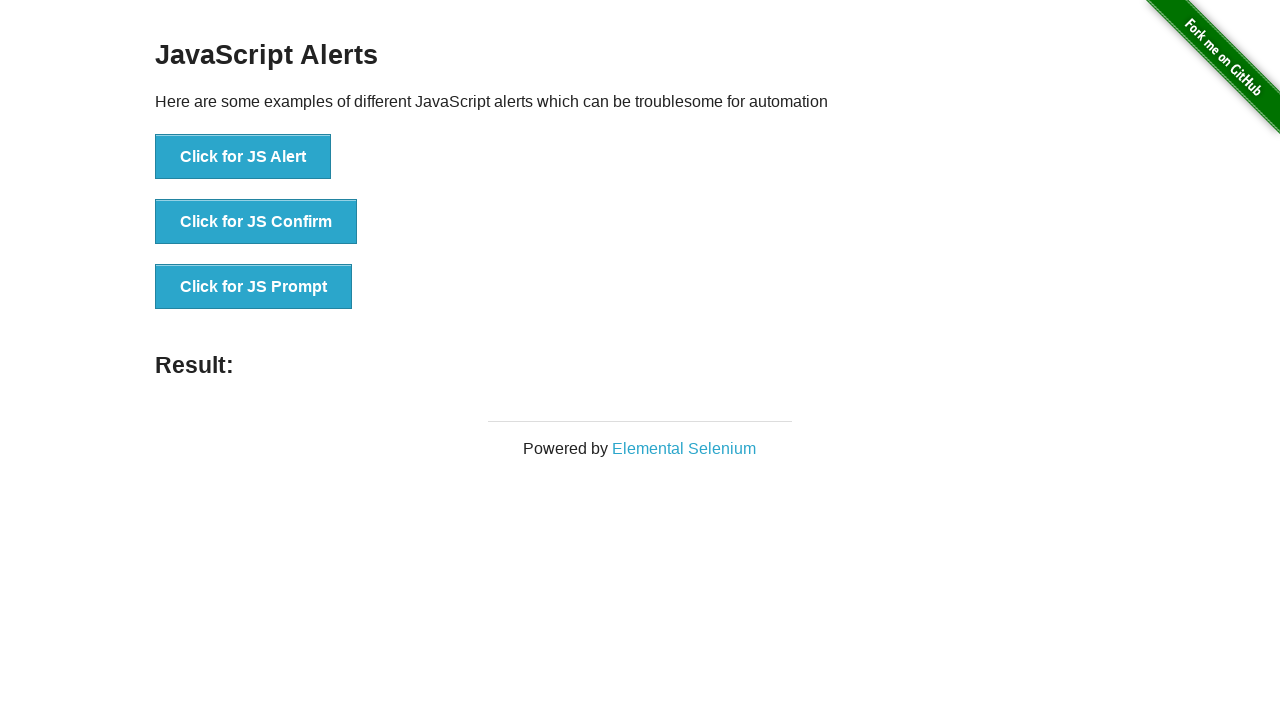

Clicked the JS Prompt button at (254, 287) on xpath=//*[text()='Click for JS Prompt']
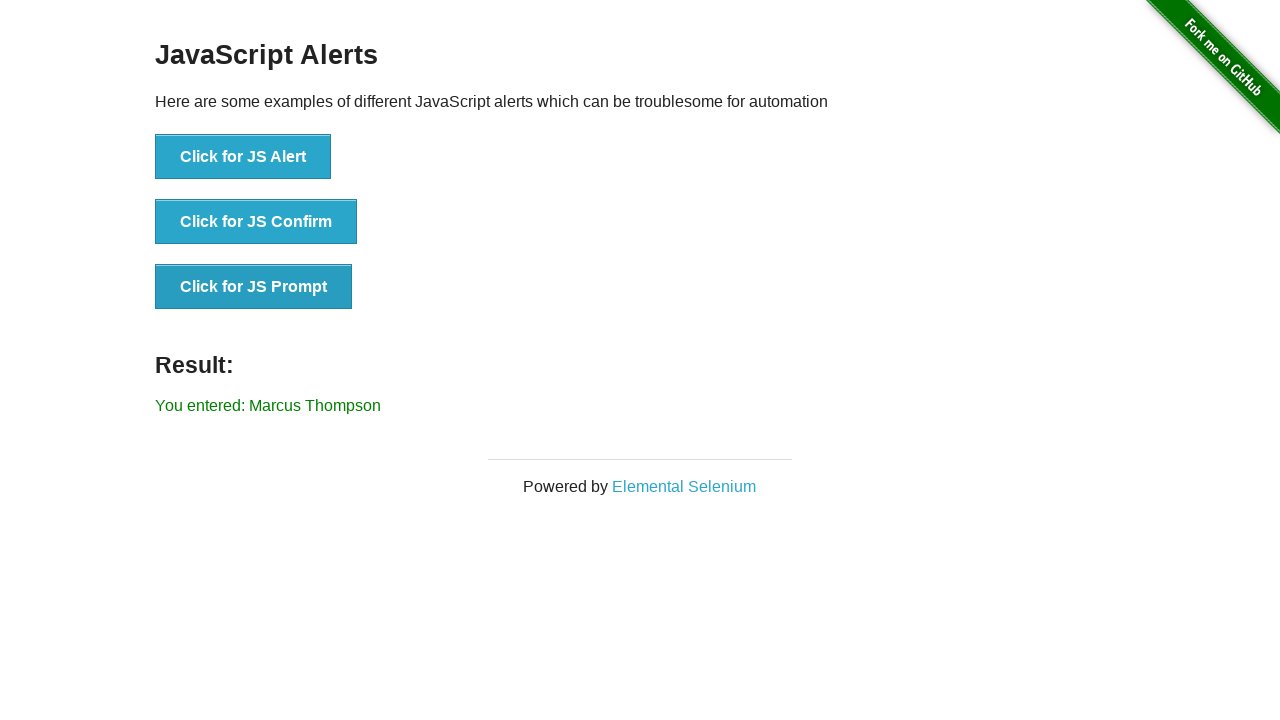

Result element loaded
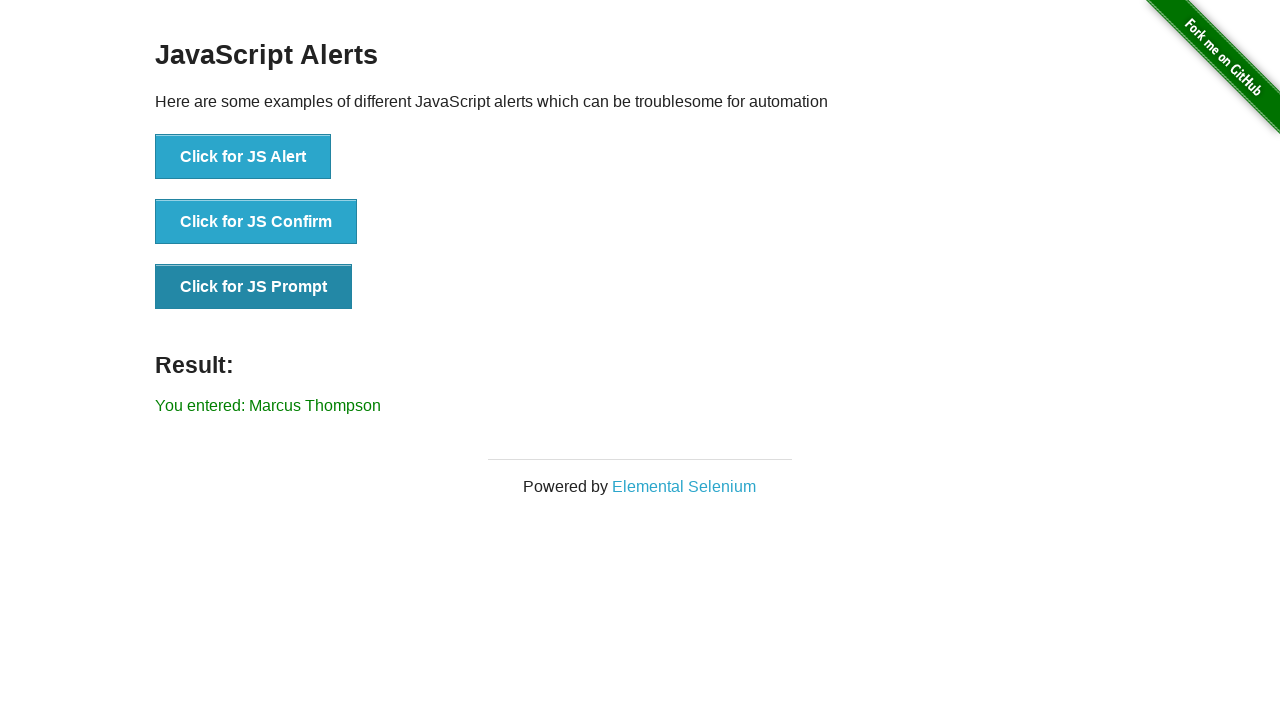

Verified 'Marcus Thompson' appears in result text
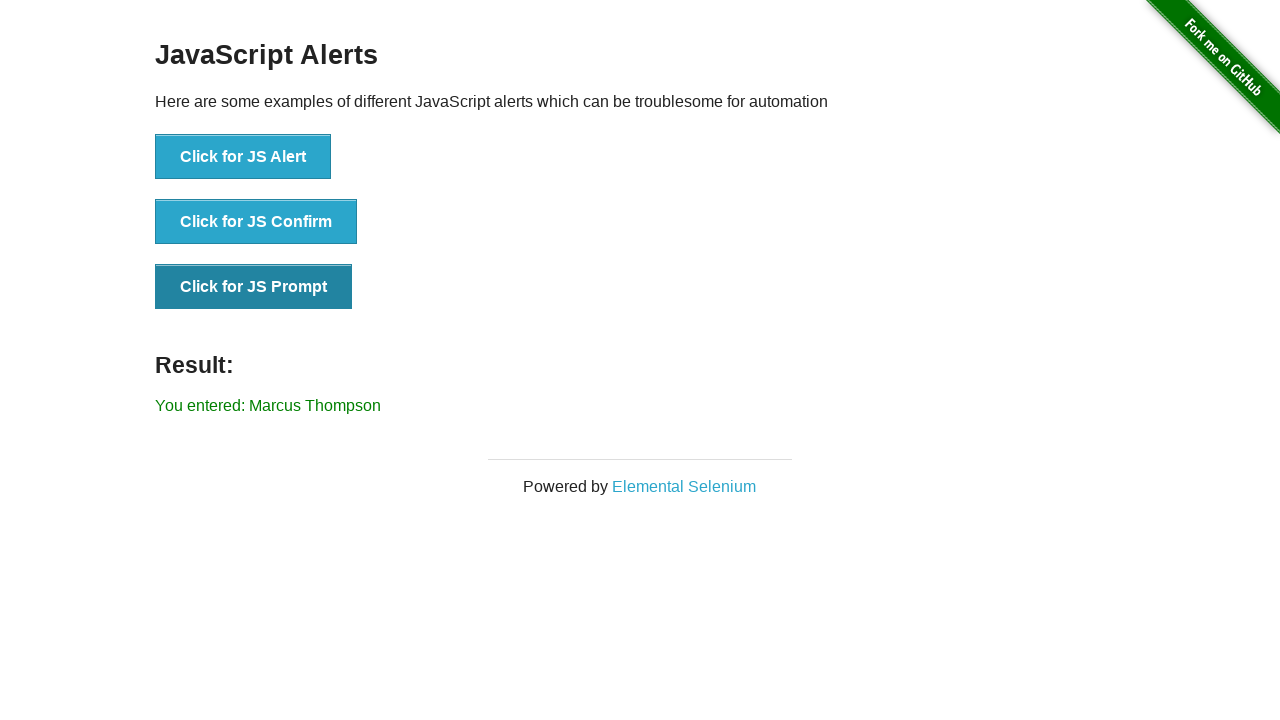

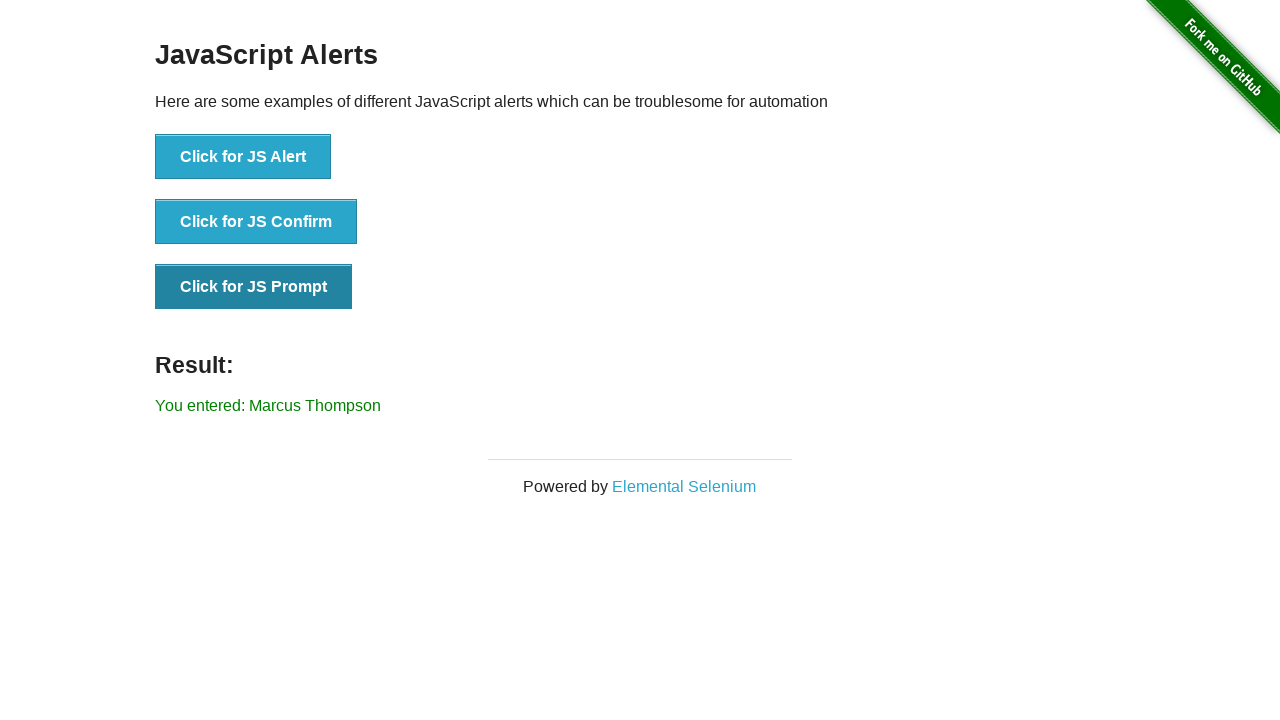